Tests search functionality by entering a search term and verifying filtered results match the query

Starting URL: https://rahulshettyacademy.com/seleniumPractise/#/offers

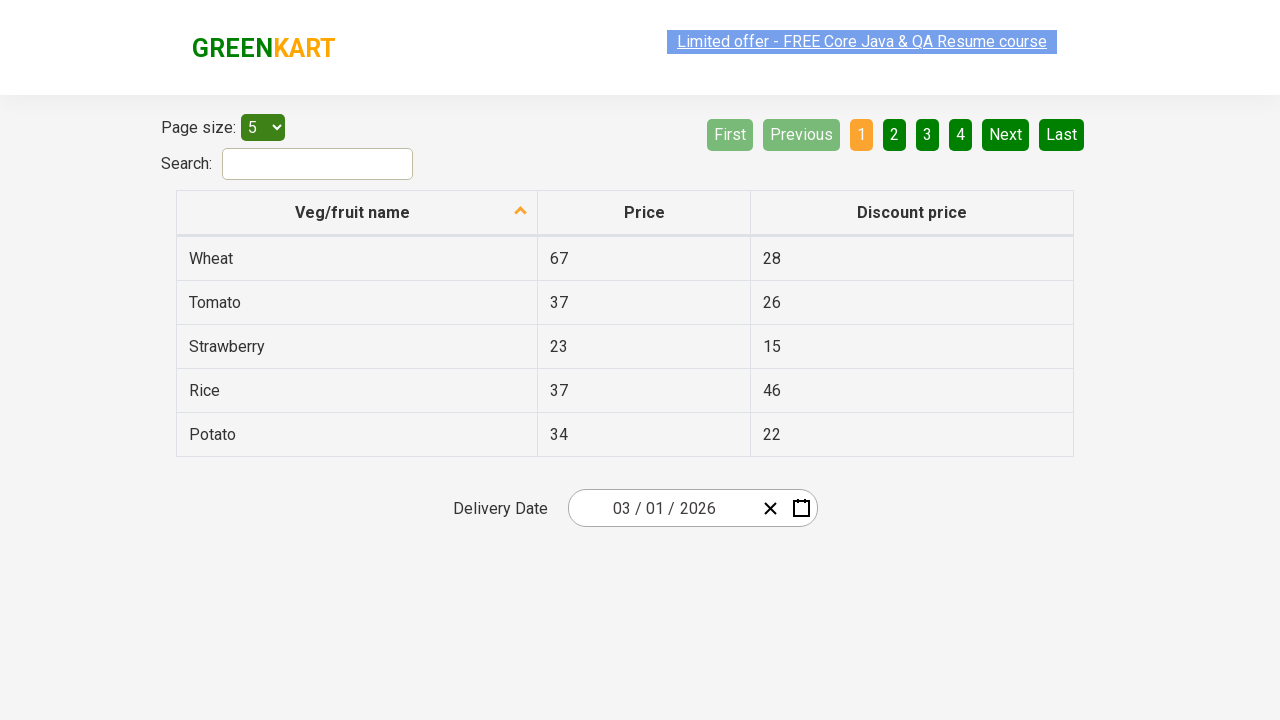

Waited for page to load with networkidle state
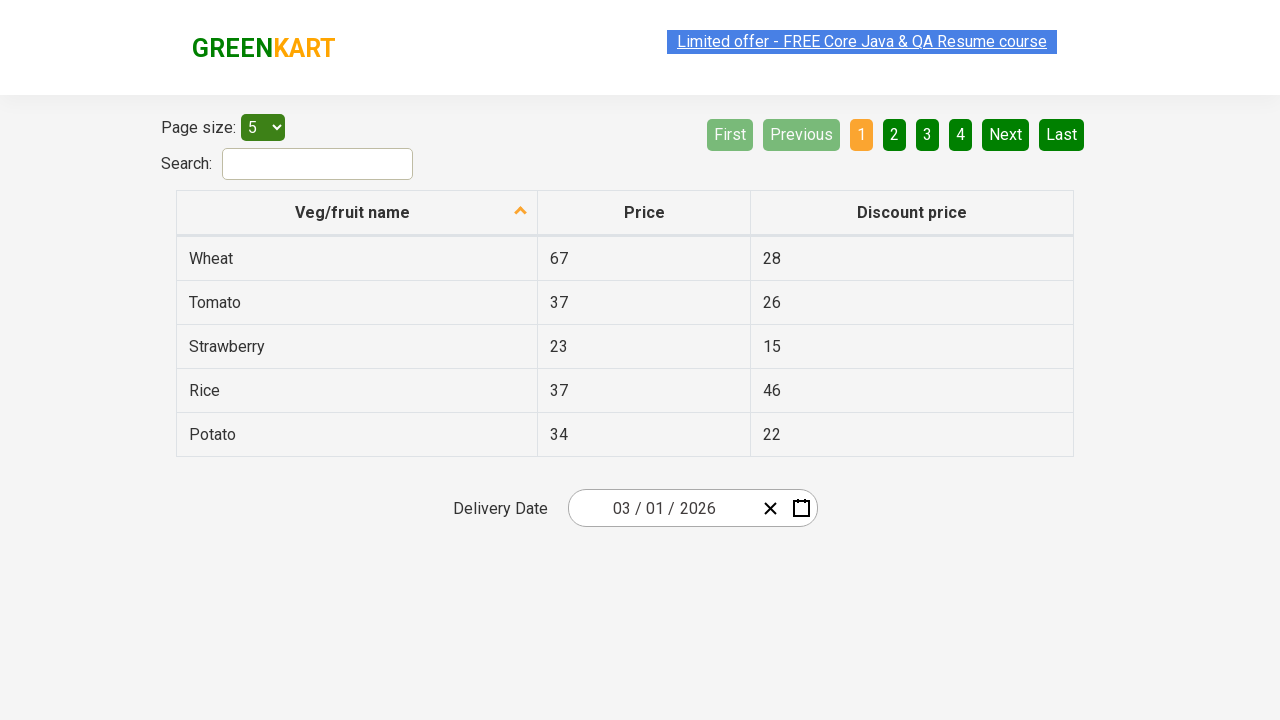

Entered 'Rice' in search field on #search-field
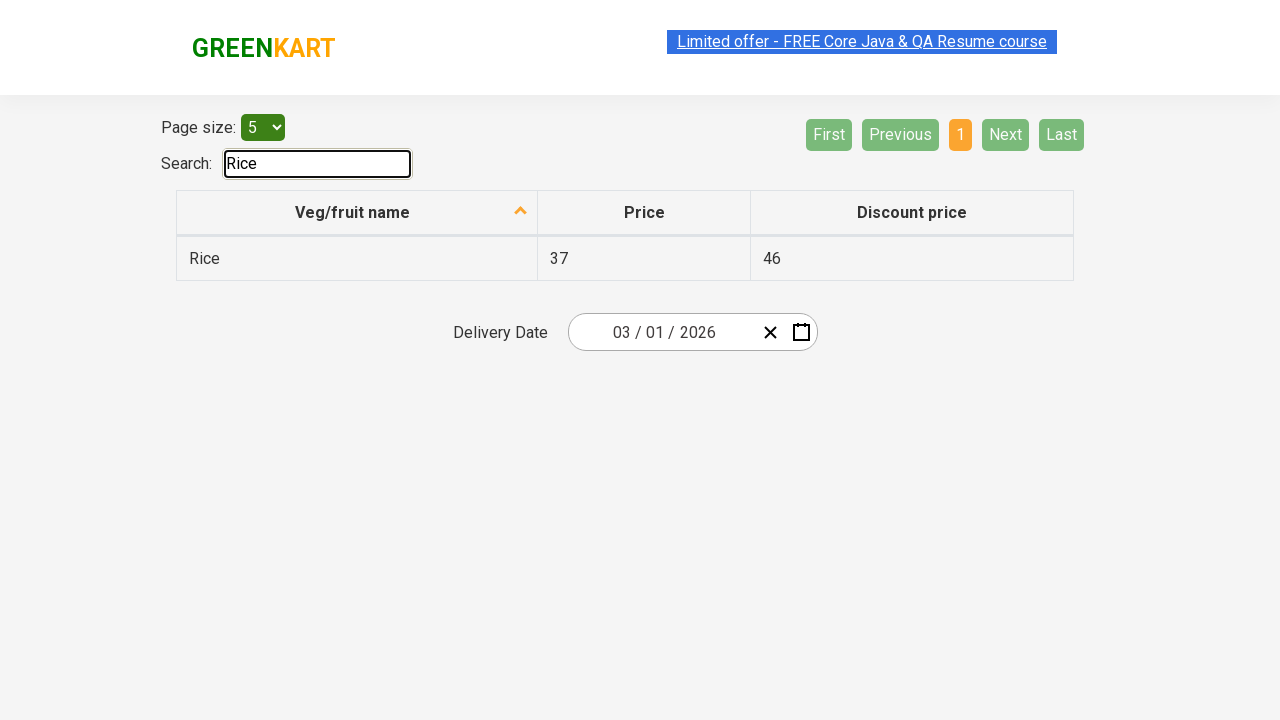

Waited for search filter to apply
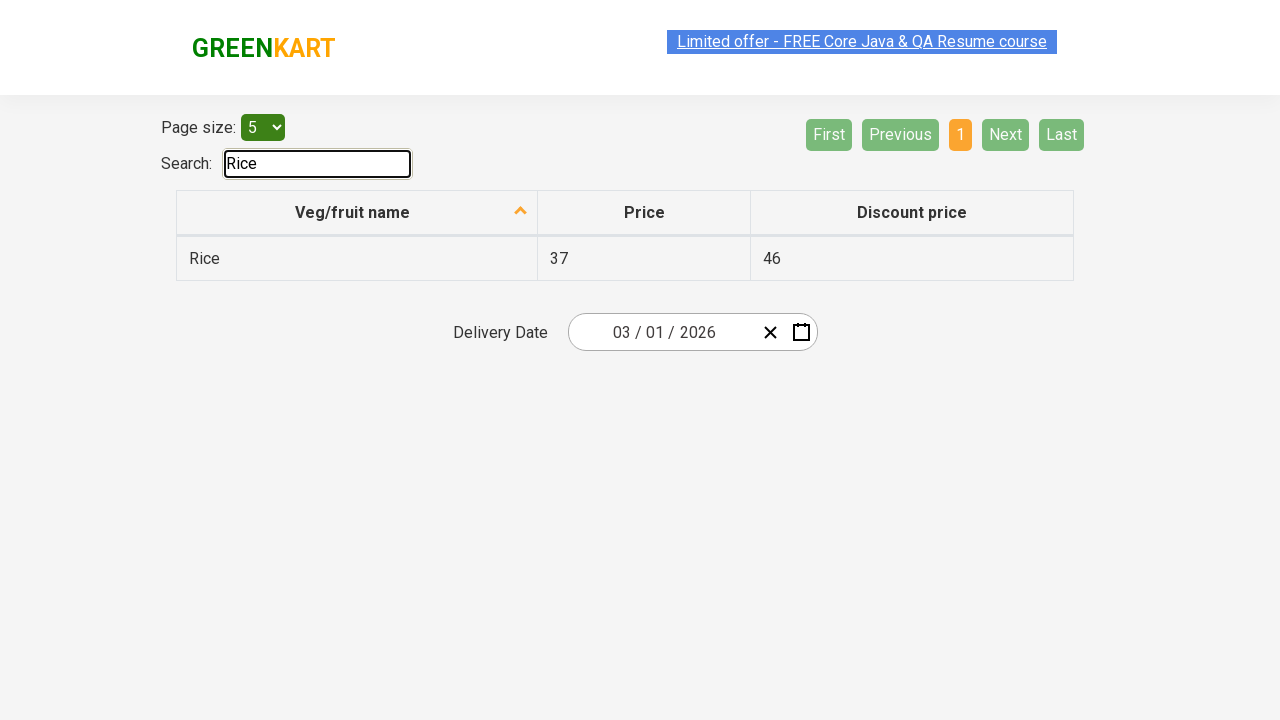

Retrieved all filtered items from table
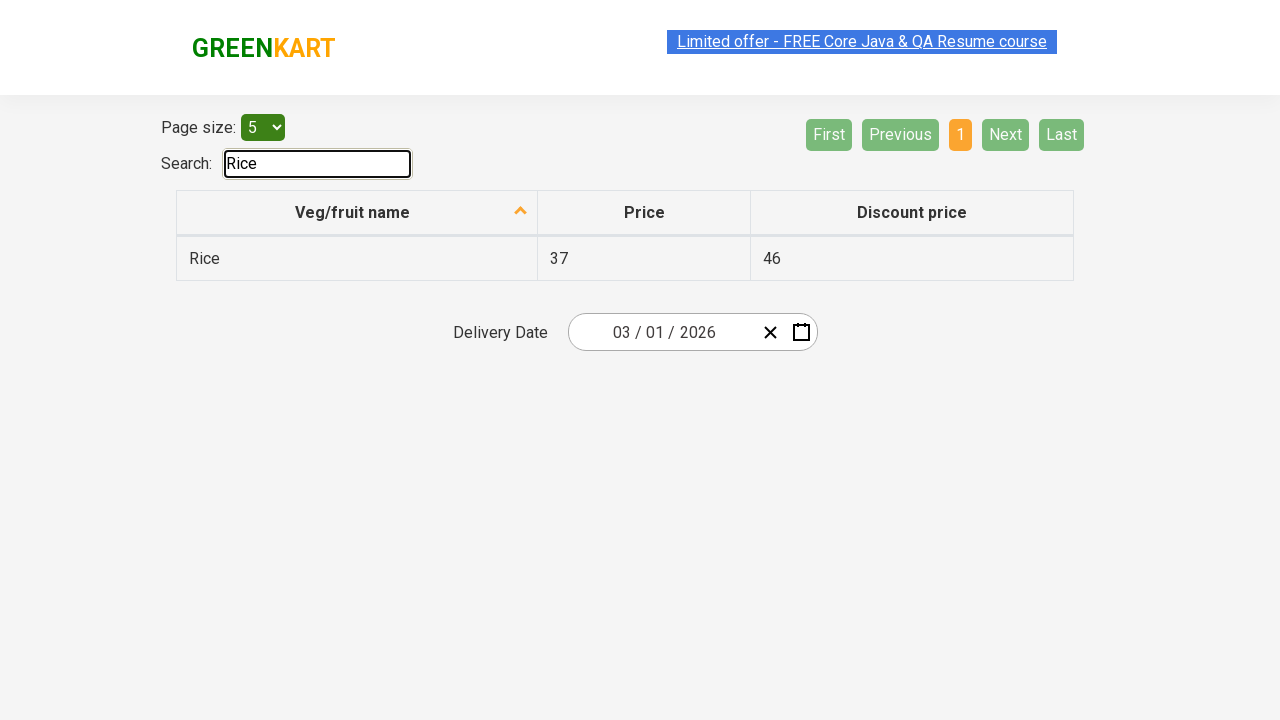

Verified item contains 'Rice': Rice
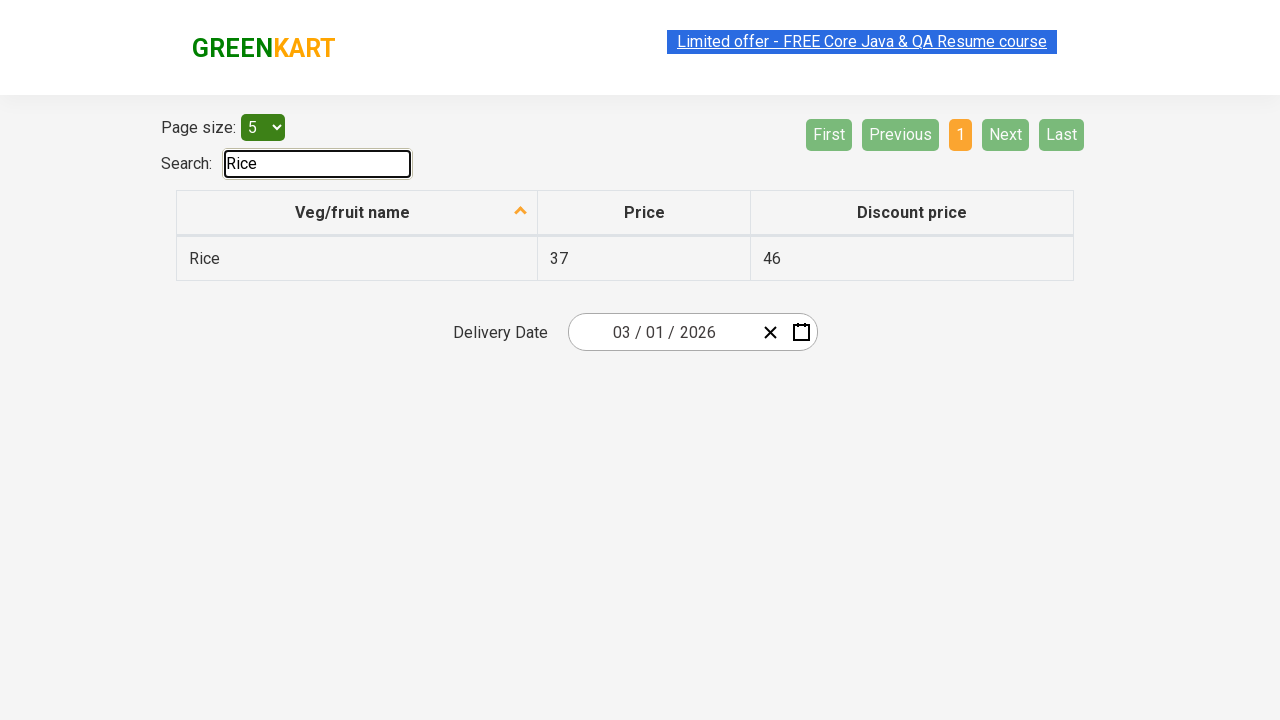

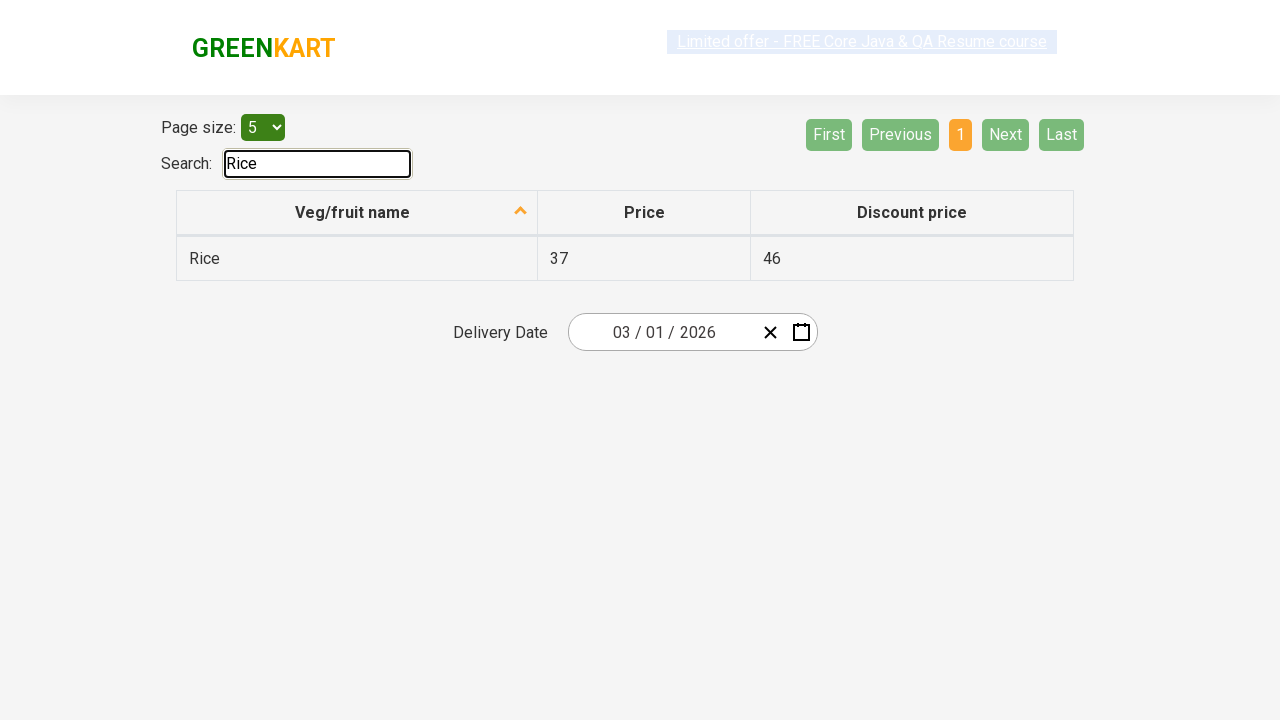